Tests dropdown selection functionality by selecting year, month, and day from different dropdown menus using various selection methods

Starting URL: https://testcenter.techproeducation.com/index.php?page=dropdown

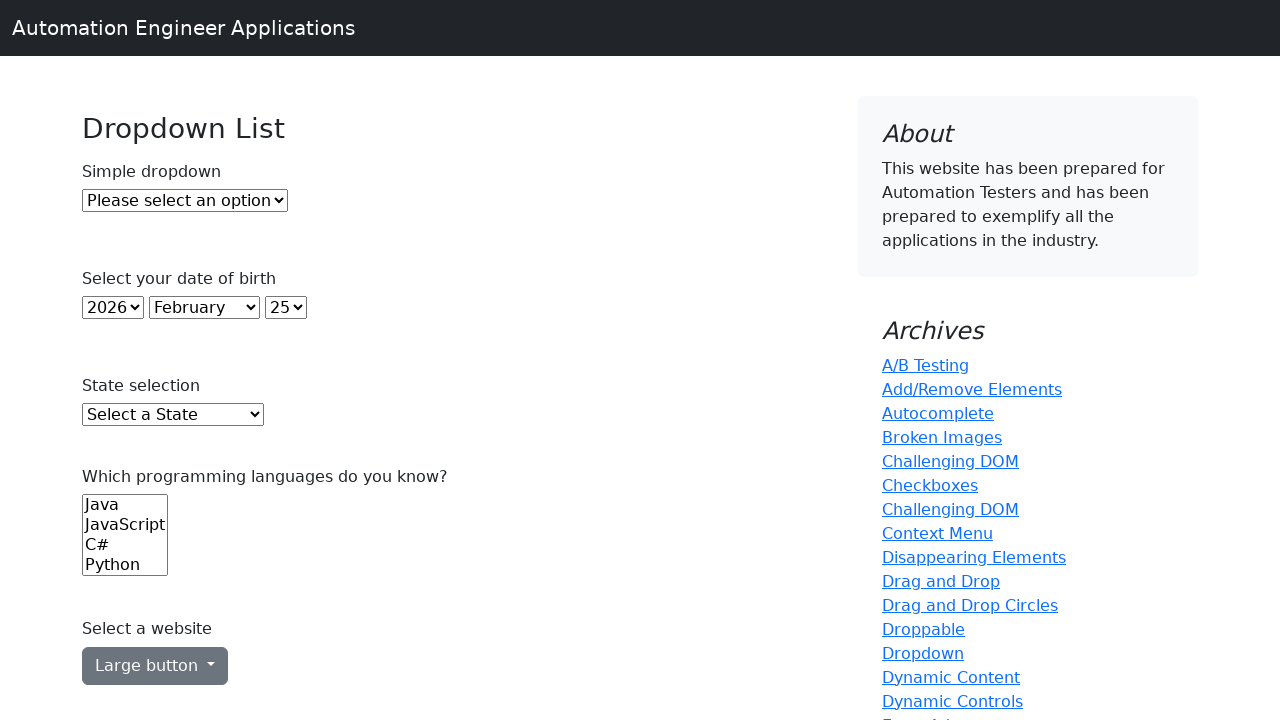

Located year dropdown element
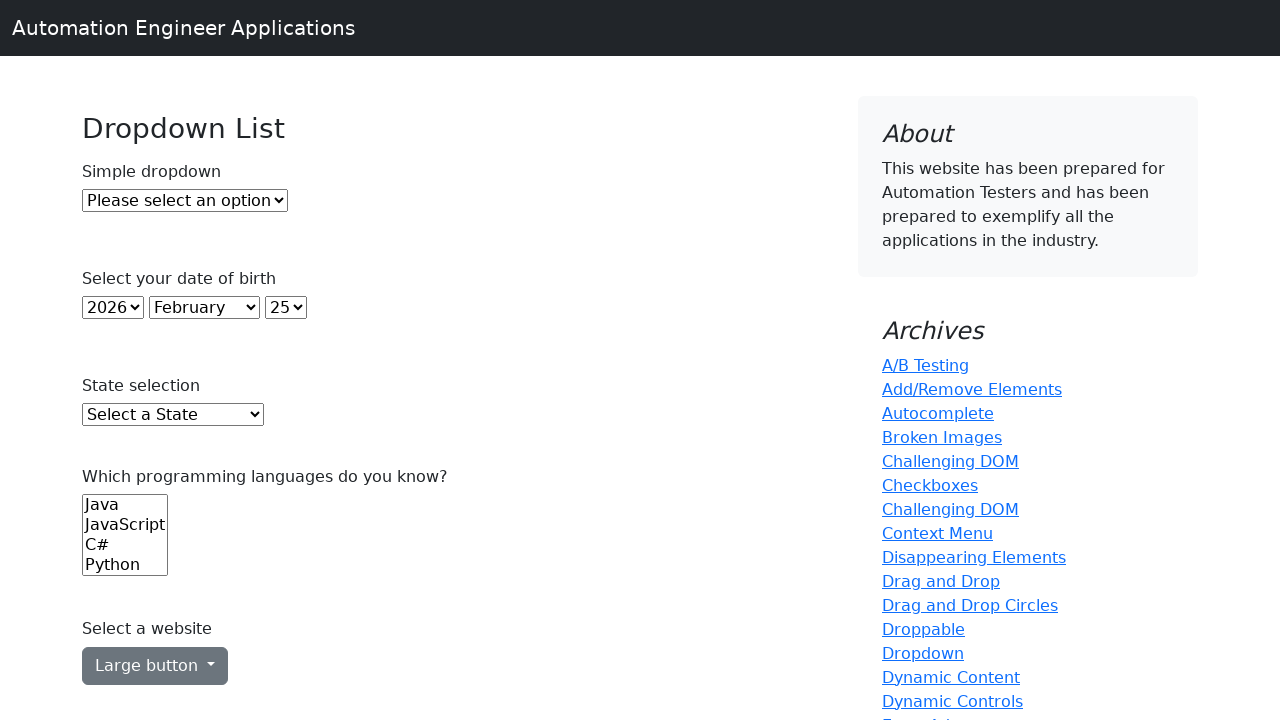

Selected year 2018 from dropdown by index 26 on (//select)[2]
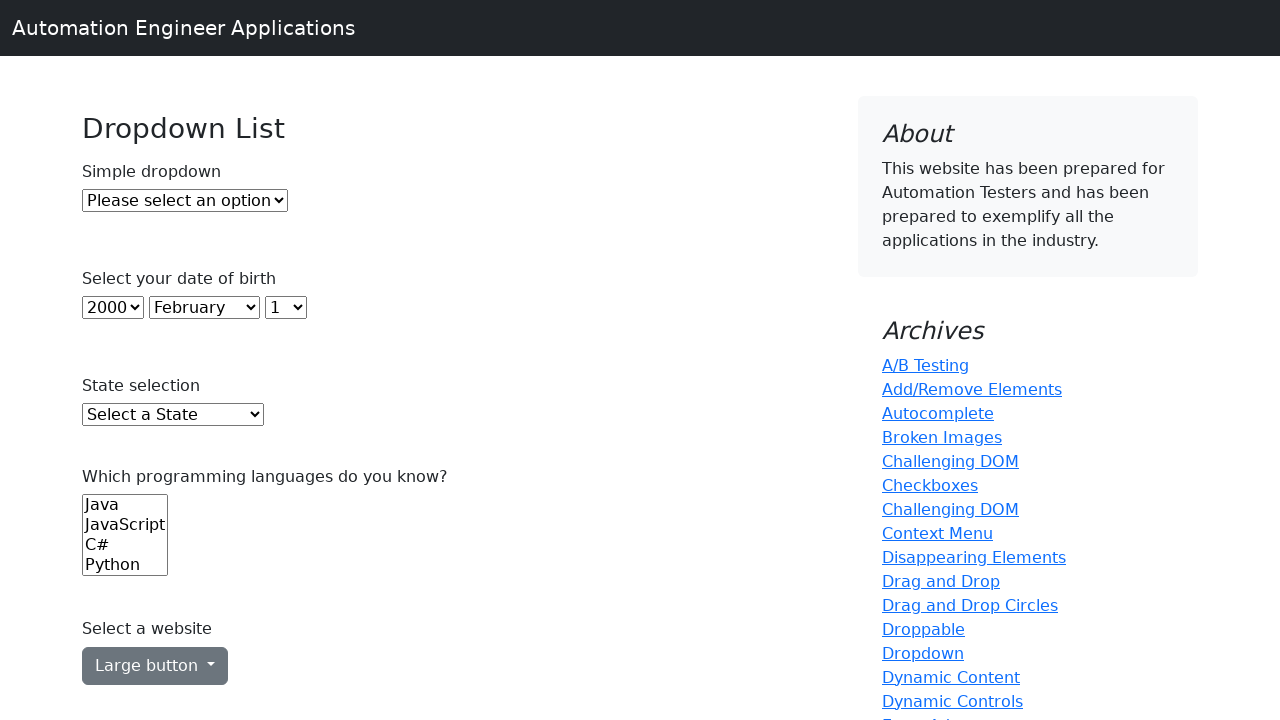

Located month dropdown element
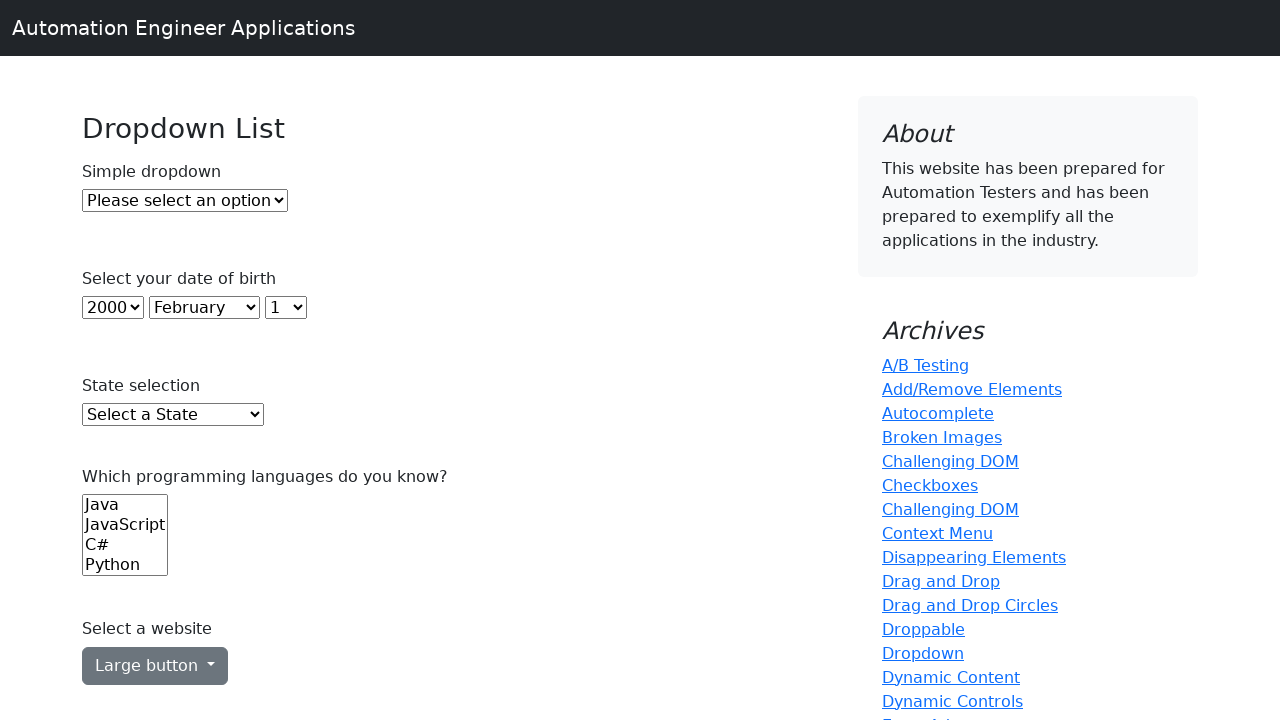

Selected August from month dropdown by value '7' on (//select)[3]
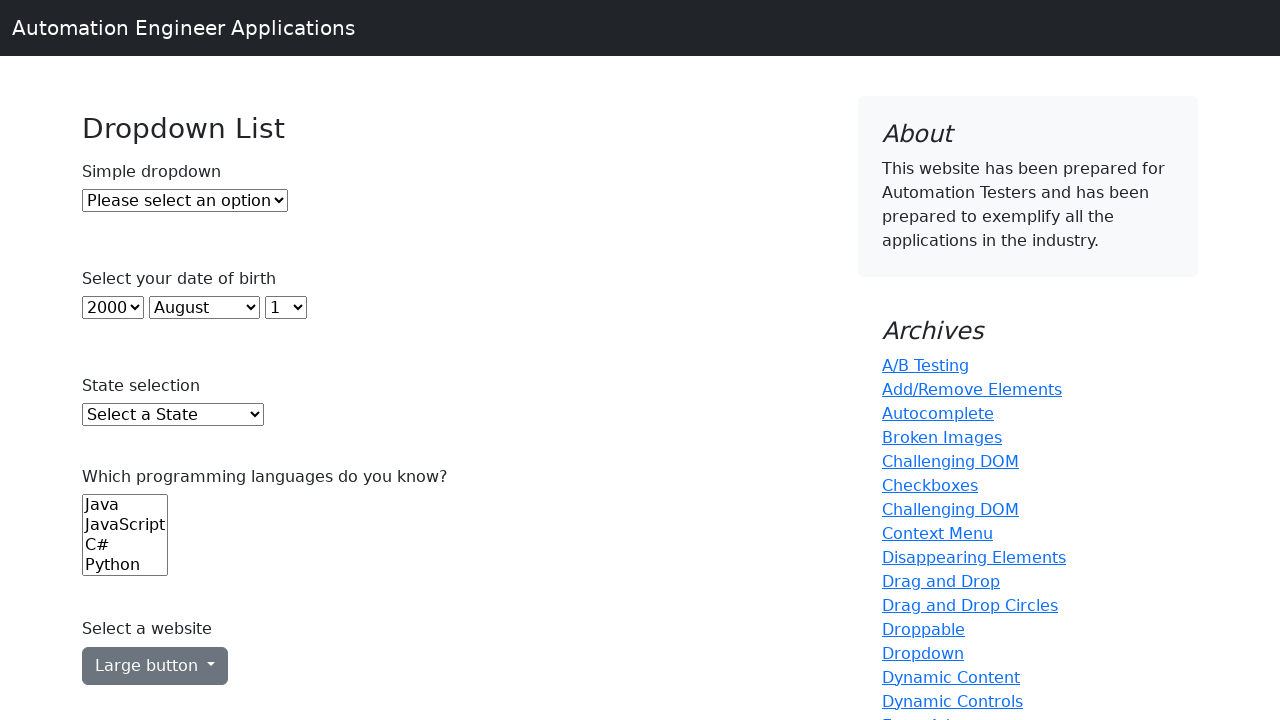

Located day dropdown element
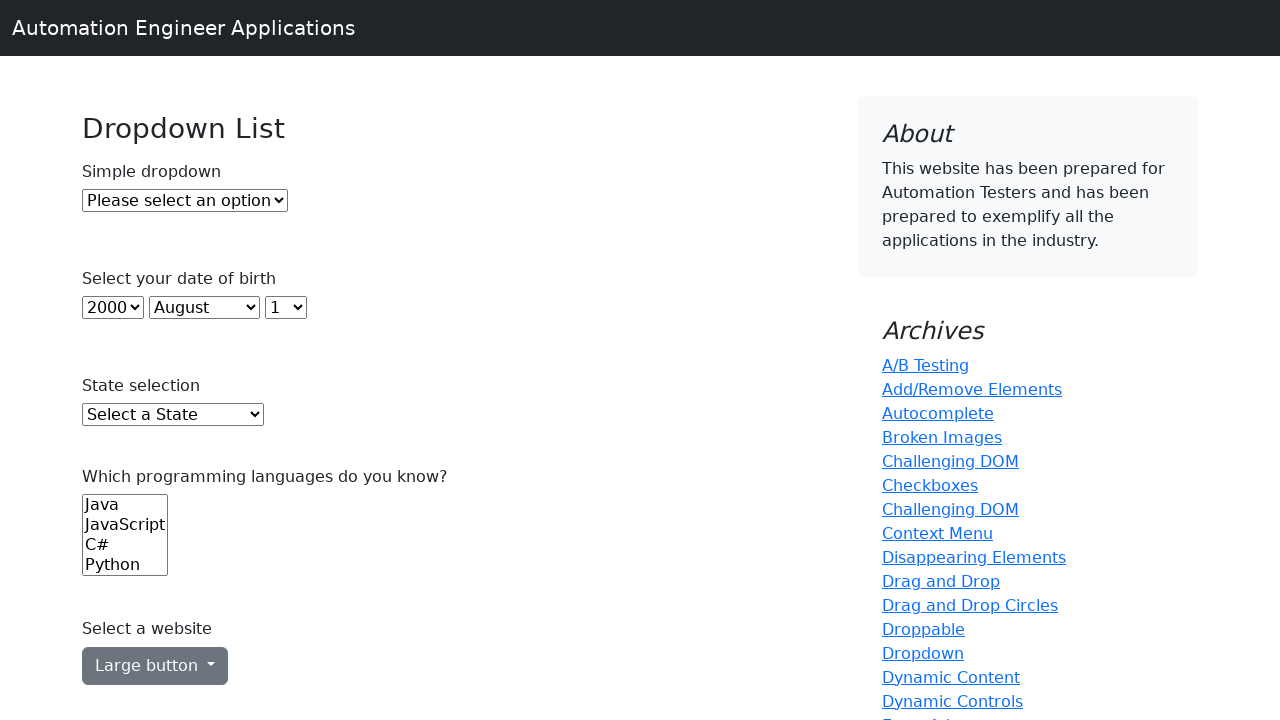

Selected day 20 from dropdown by label on (//select)[4]
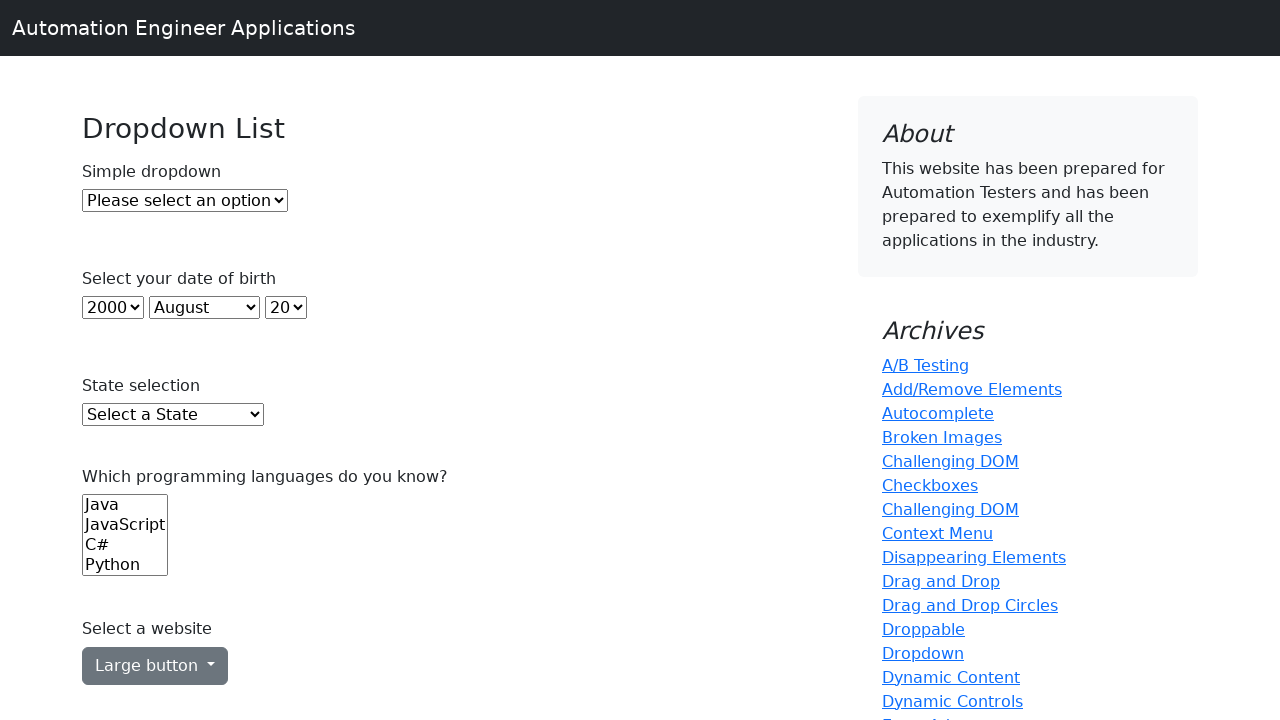

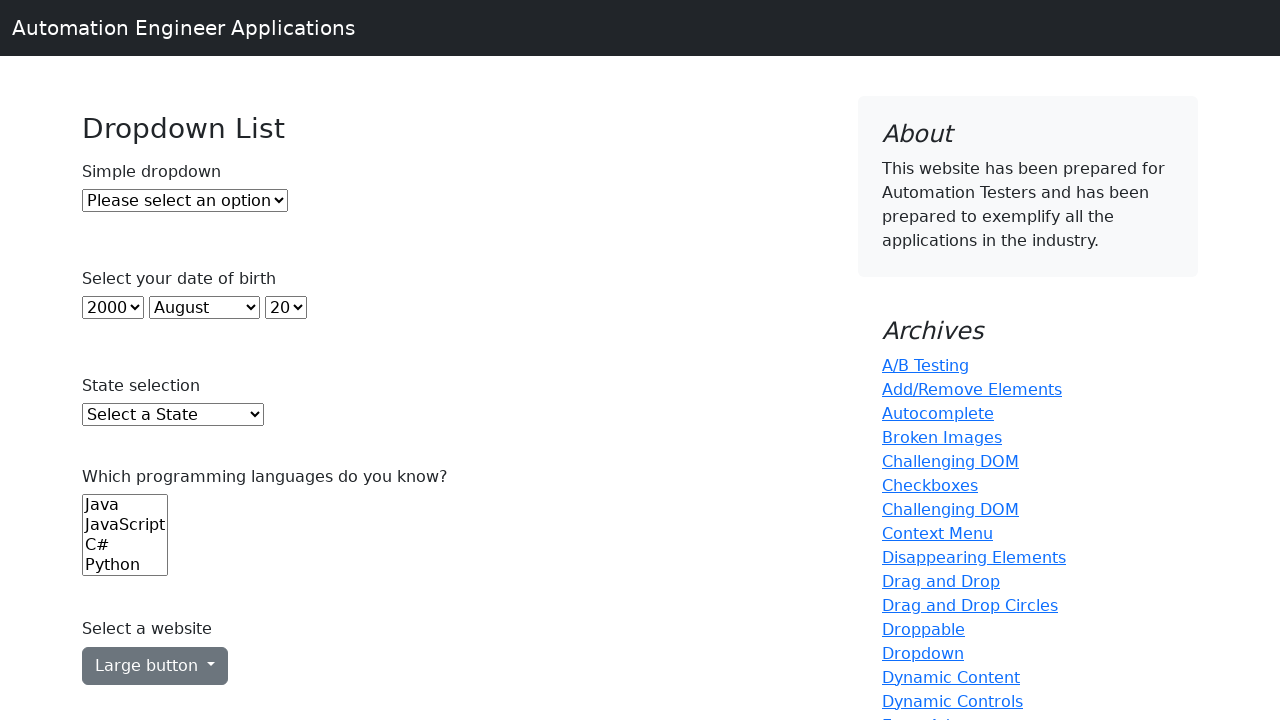